Tests alert handling functionality by triggering a simple alert and accepting it

Starting URL: https://www.automationtestinginsider.com/2019/08/textarea-textarea-element-defines-multi.html

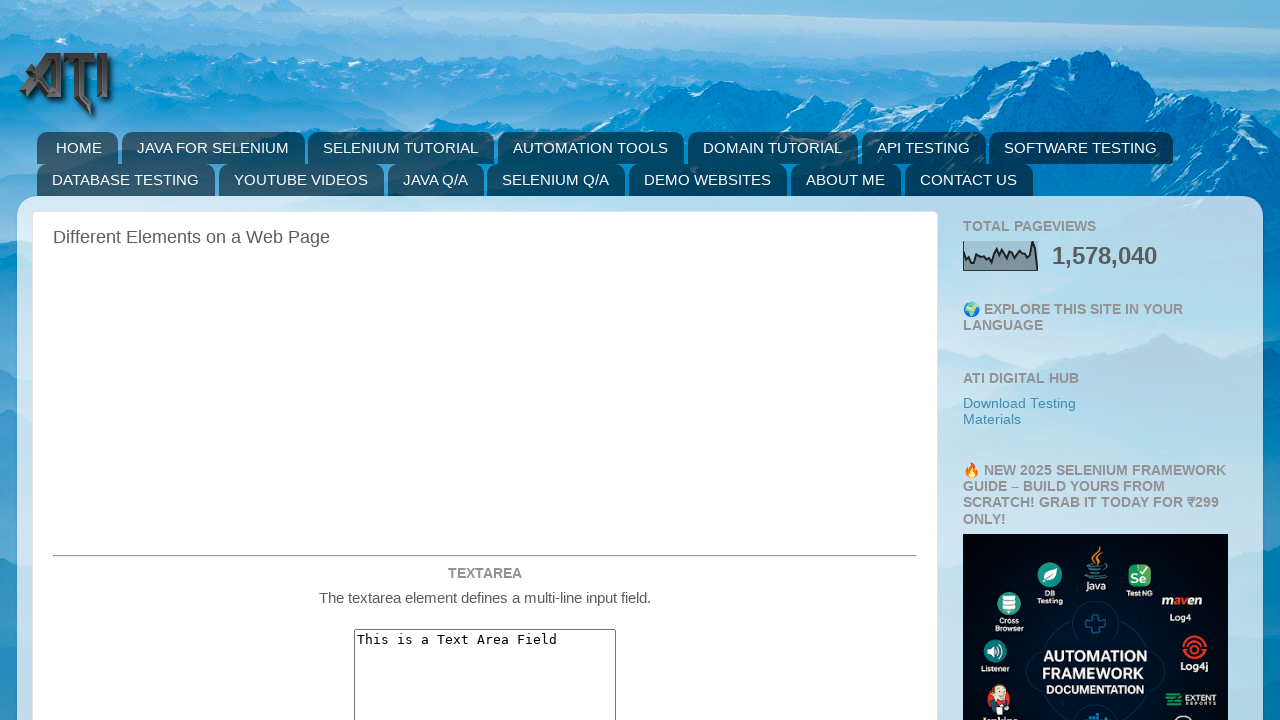

Navigated to textarea test page
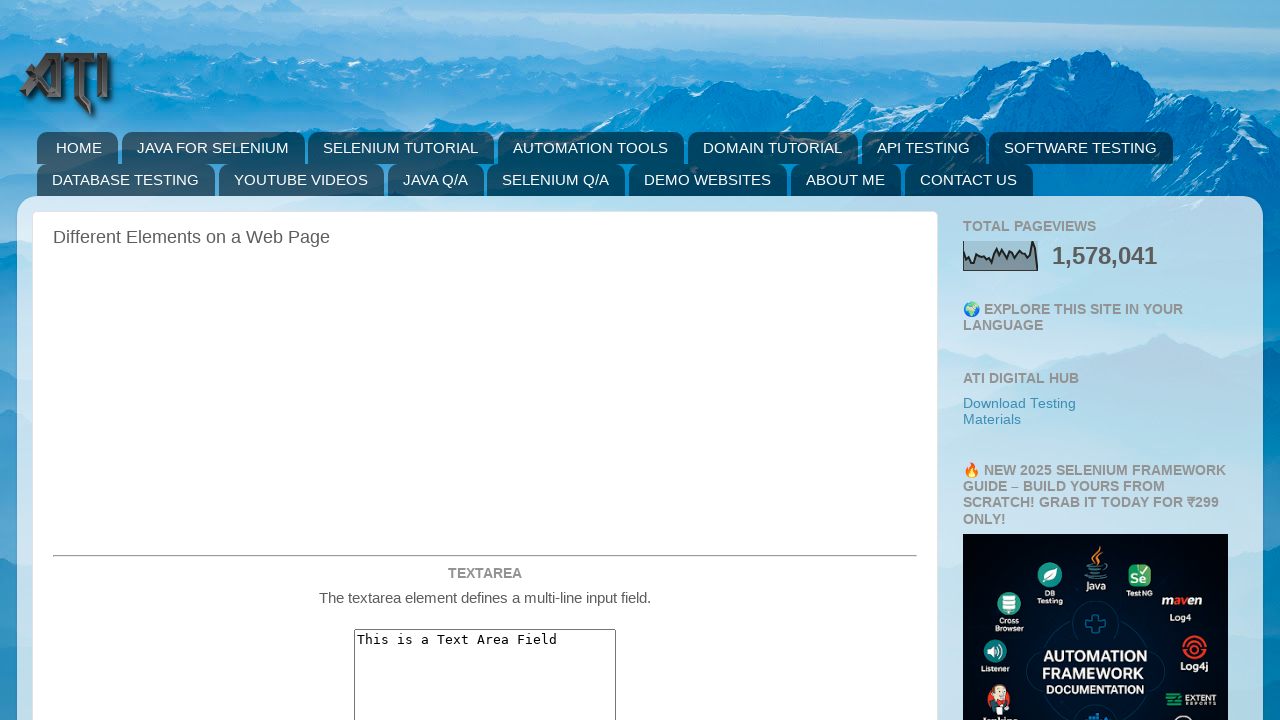

Clicked button to trigger simple alert at (485, 360) on #simpleAlert
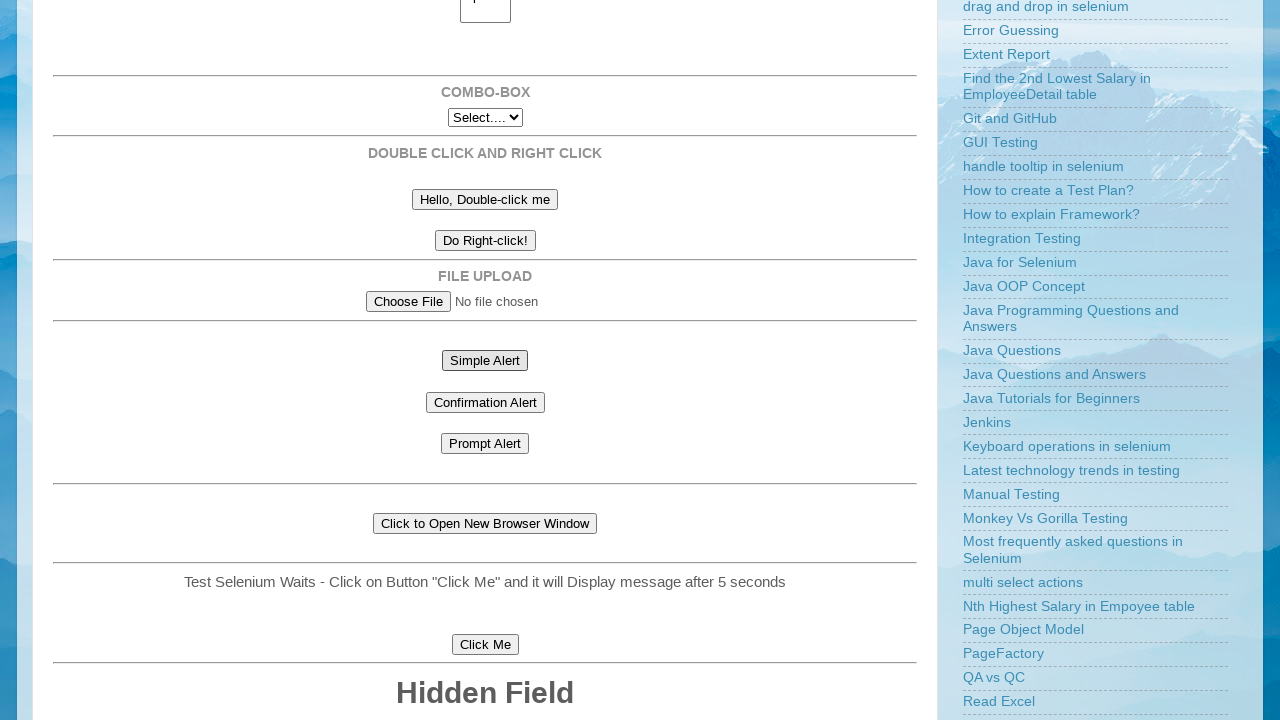

Set up alert handler to accept dialog
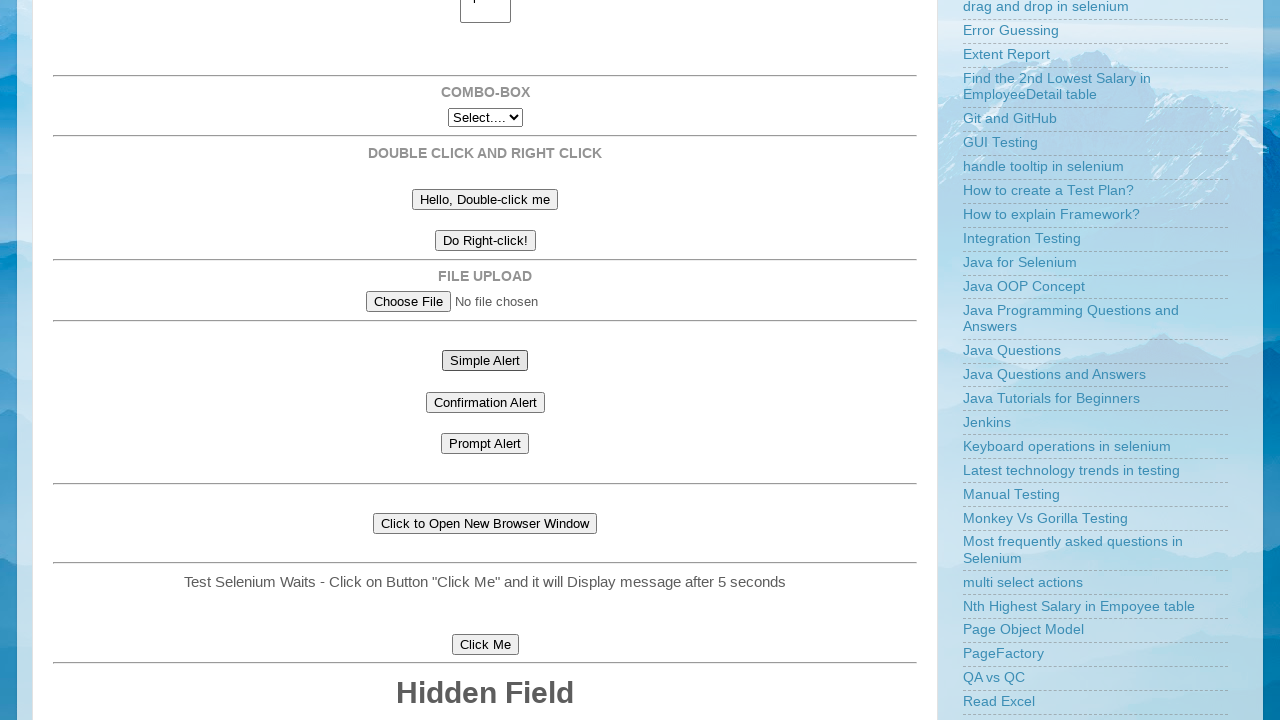

Waited for alert to be processed
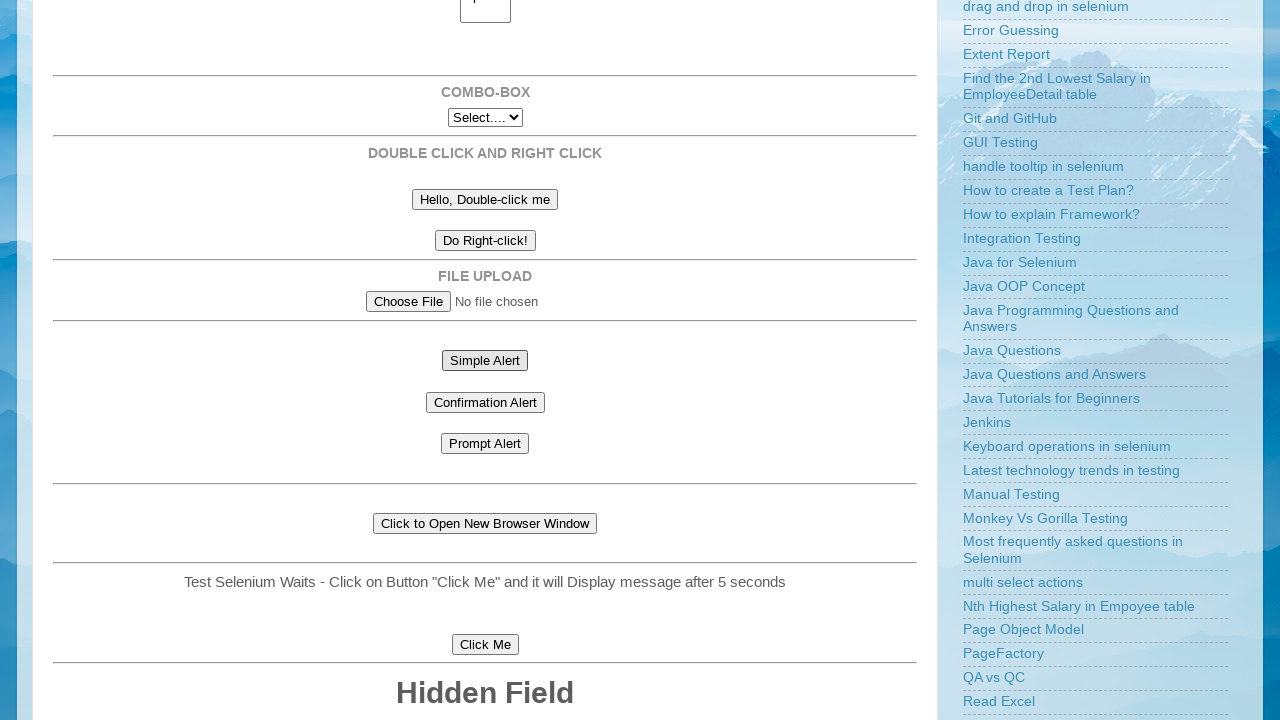

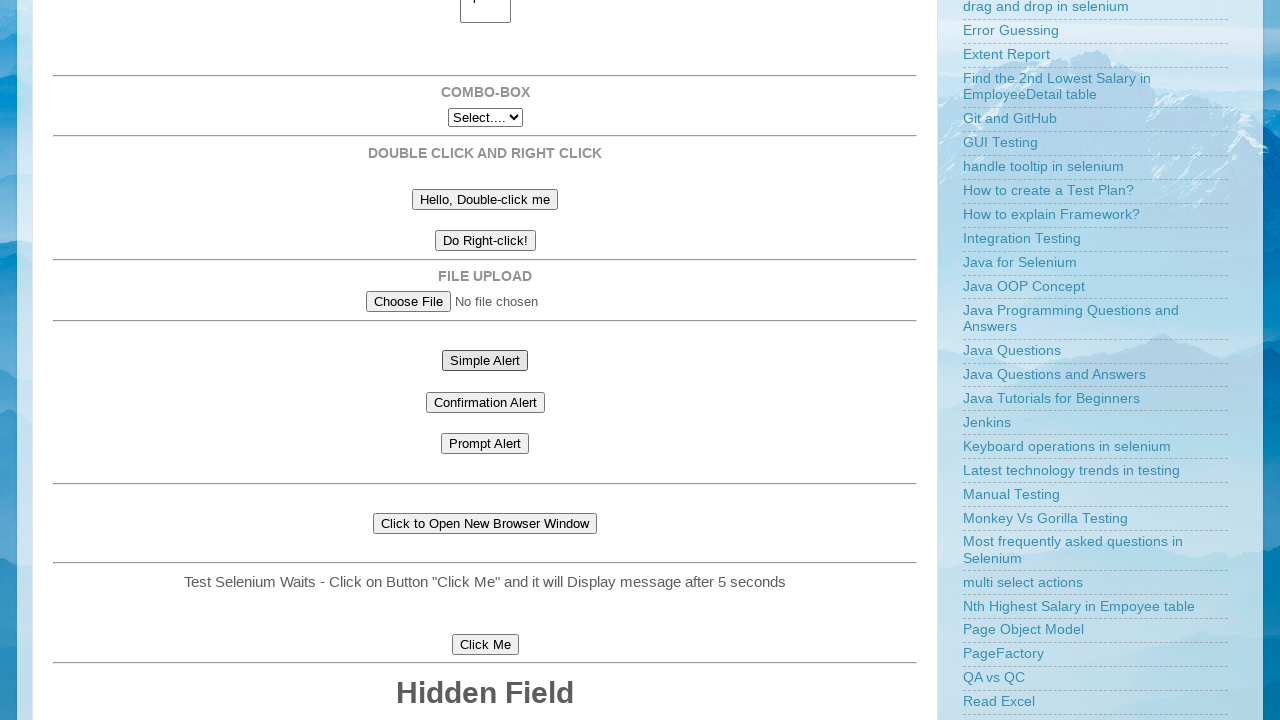